Tests dynamic loading functionality by clicking through two different dynamic loading examples, triggering the loading animations, and verifying the loaded content appears

Starting URL: https://the-internet.herokuapp.com/dynamic_loading

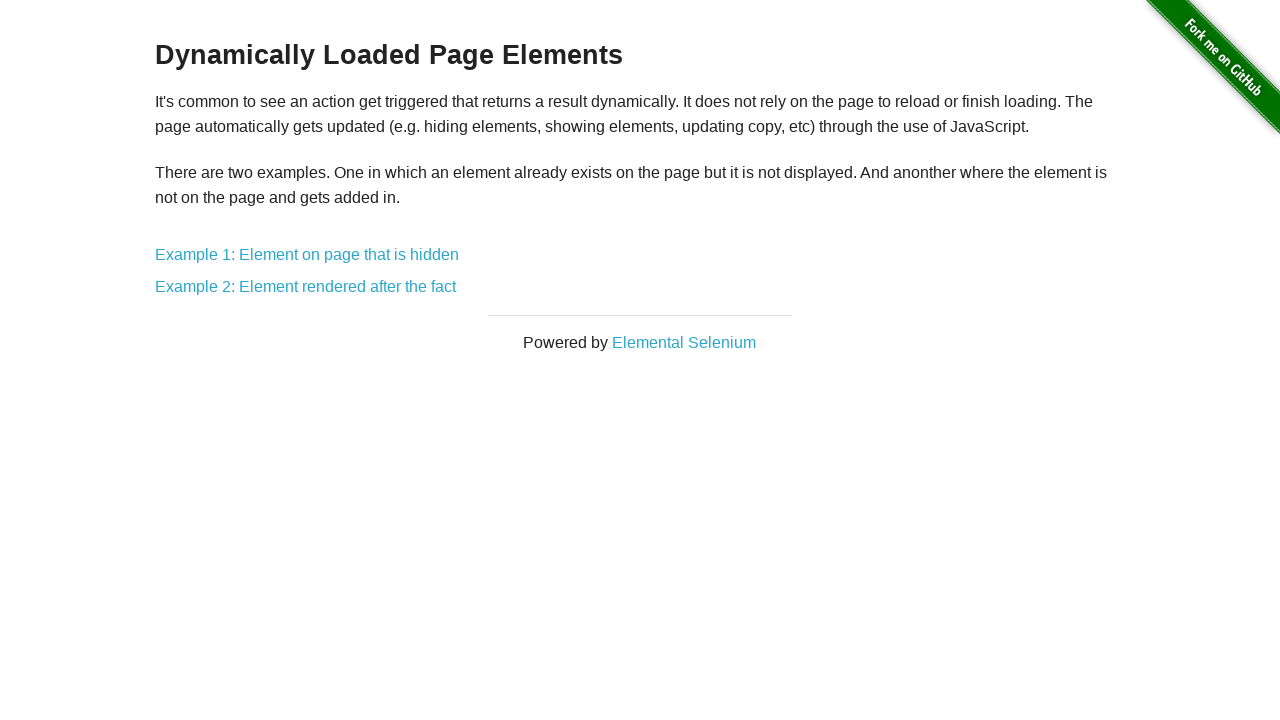

Clicked on Example 1: Element on page that is hidden at (307, 255) on xpath=//*[@id='content']/div/a[1]
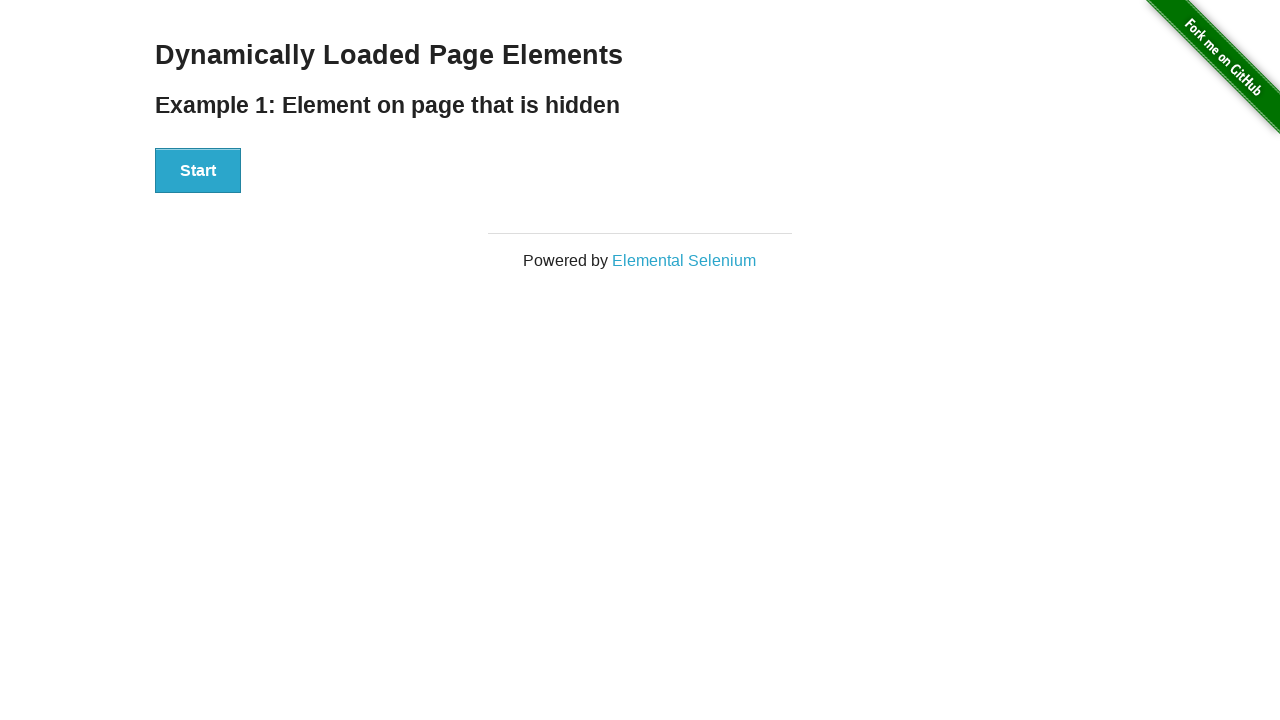

Clicked the Start button to trigger loading animation for Example 1 at (198, 171) on xpath=//*[@id='start']/button
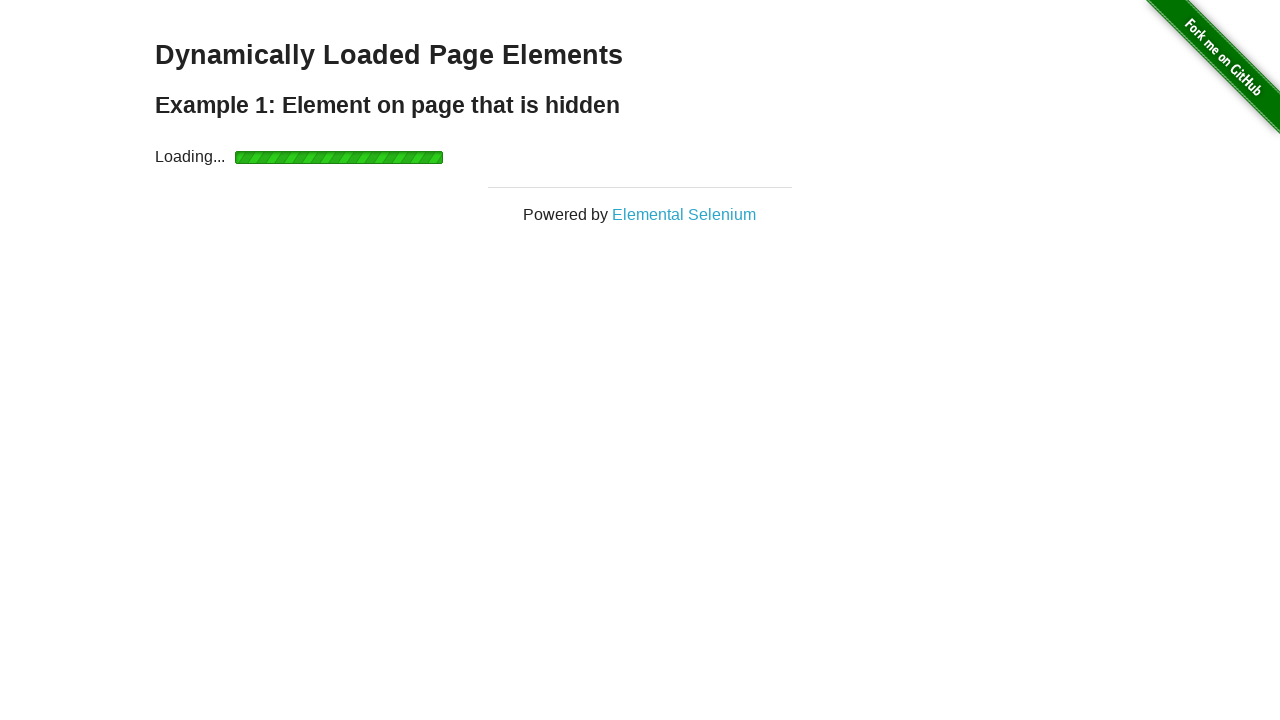

Hidden element became visible after loading completed
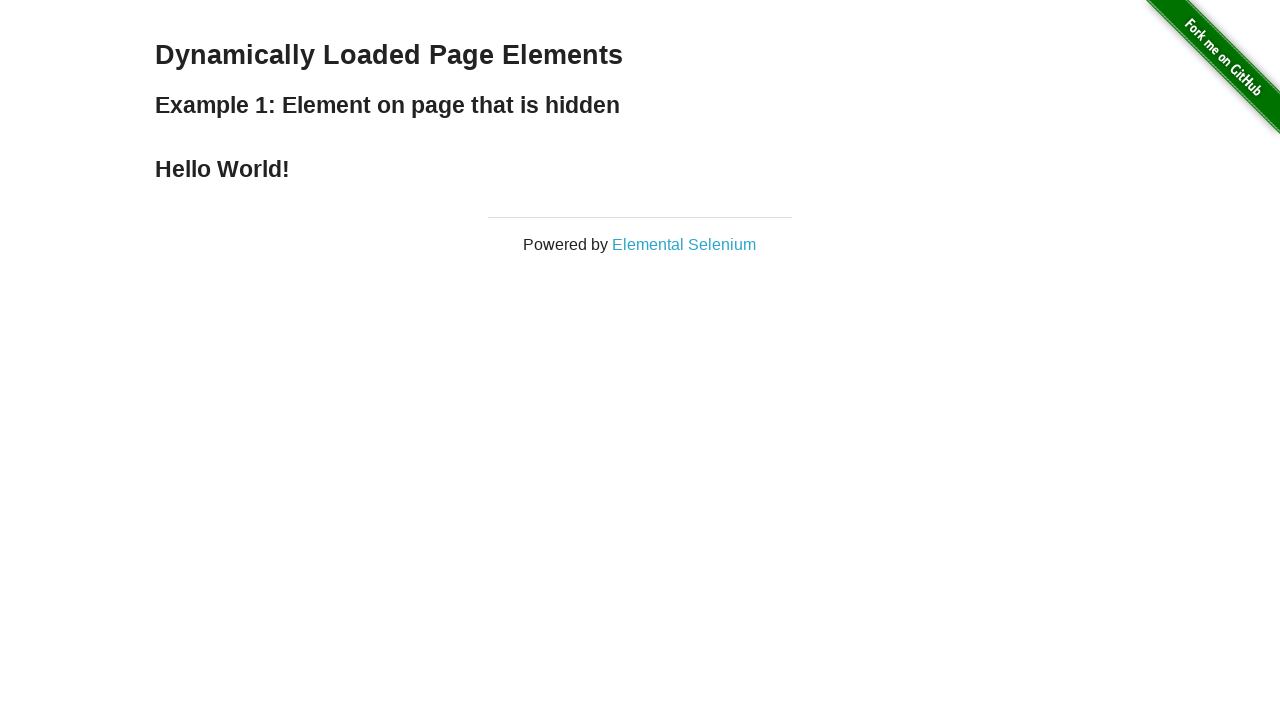

Navigated back to dynamic loading page
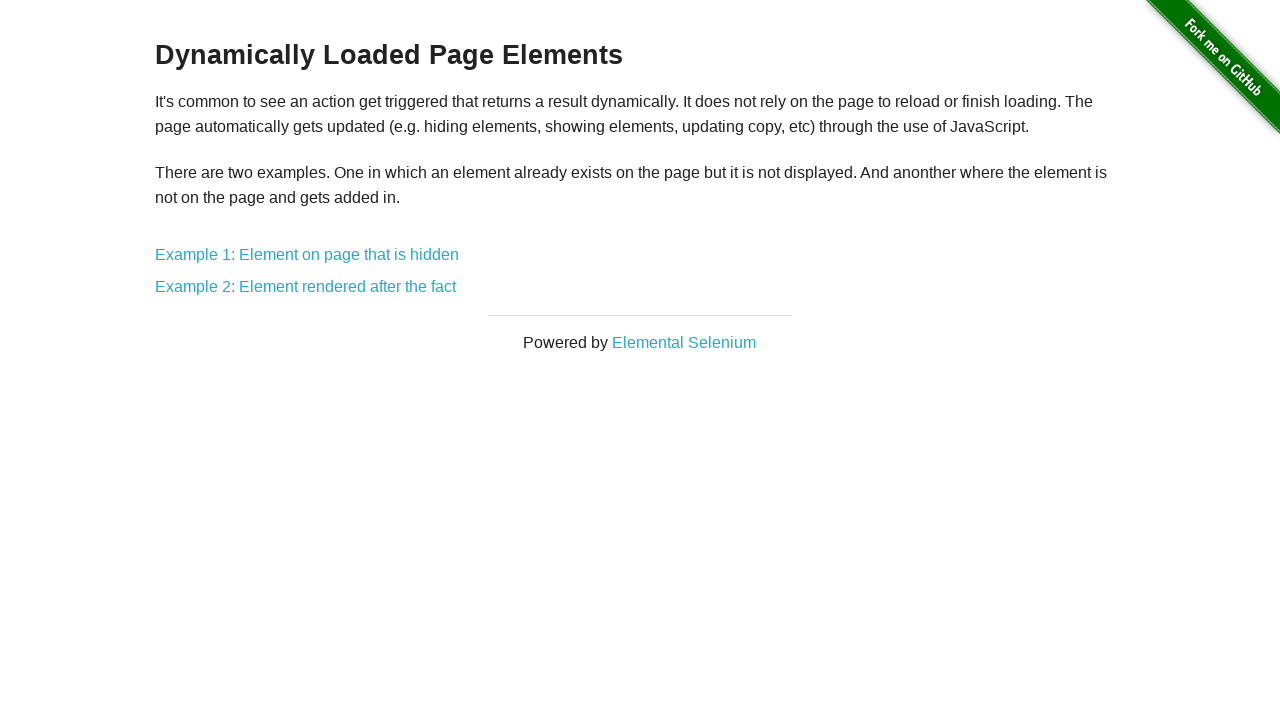

Clicked on Example 2: Element rendered after the fact at (306, 287) on xpath=//*[@id='content']/div/a[2]
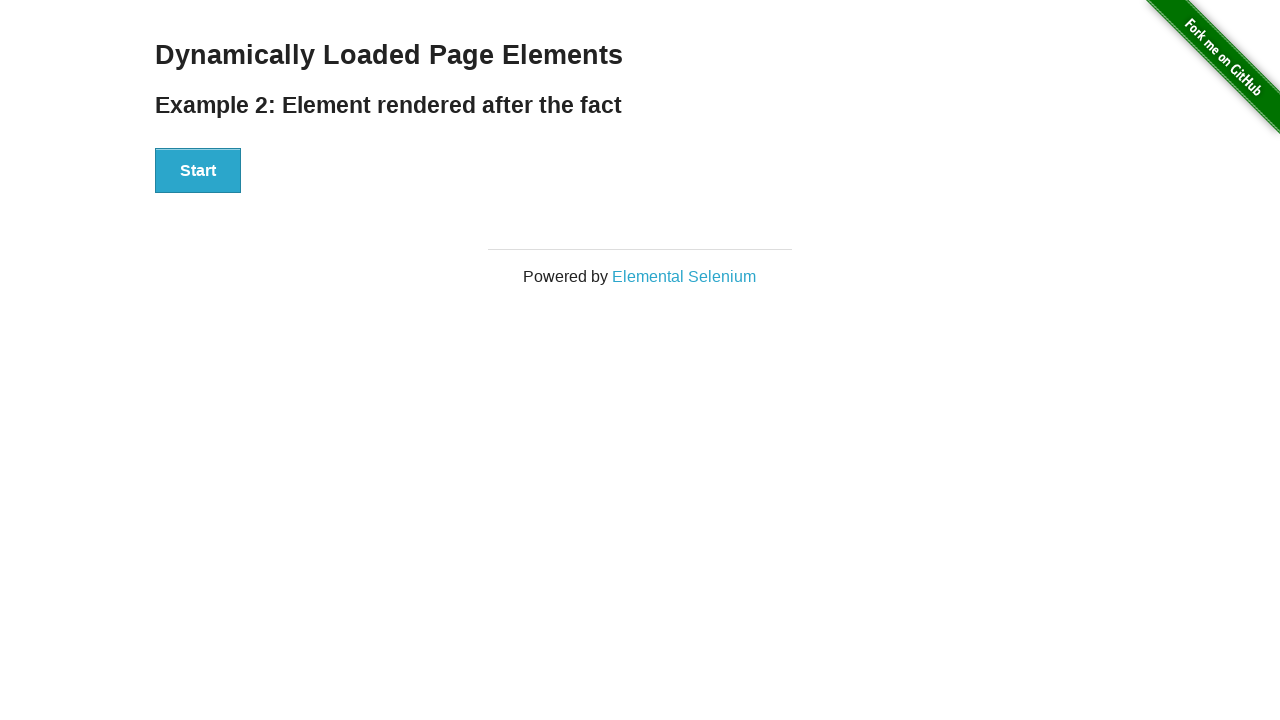

Clicked the Start button to trigger loading animation for Example 2 at (198, 171) on xpath=//*[@id='start']/button
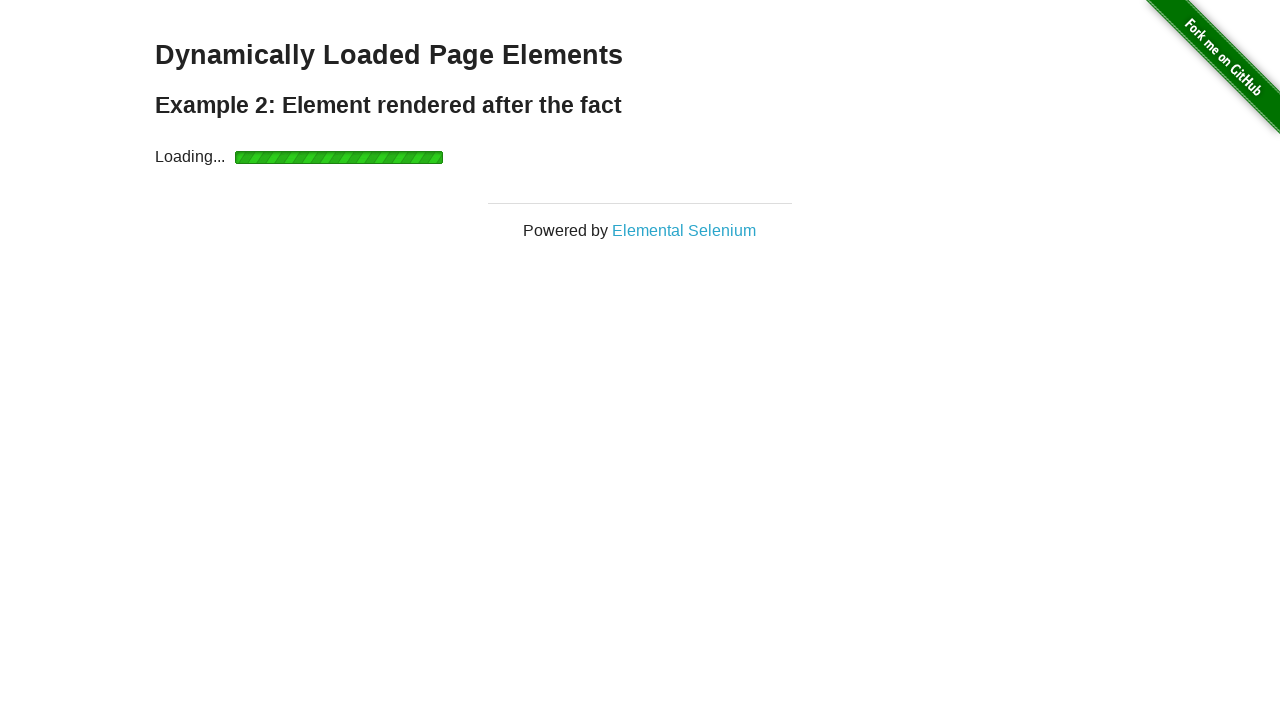

Dynamically rendered element appeared after loading completed
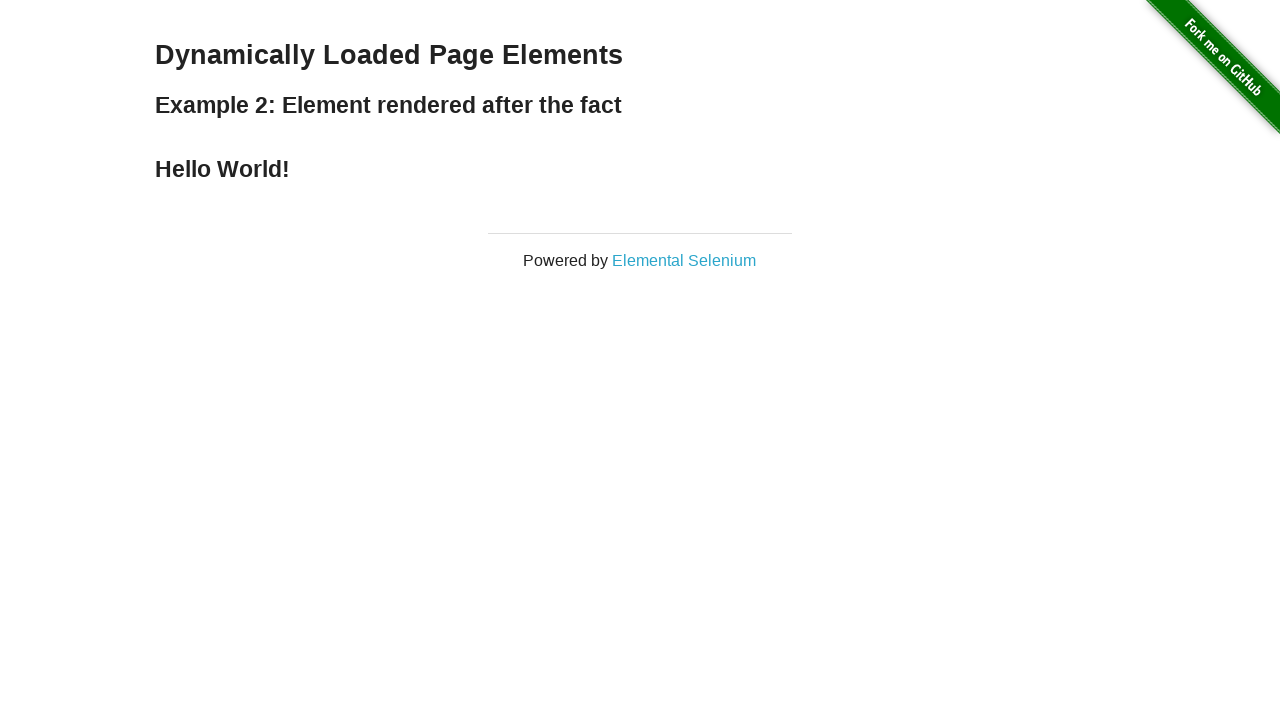

Retrieved loaded text content from finish heading
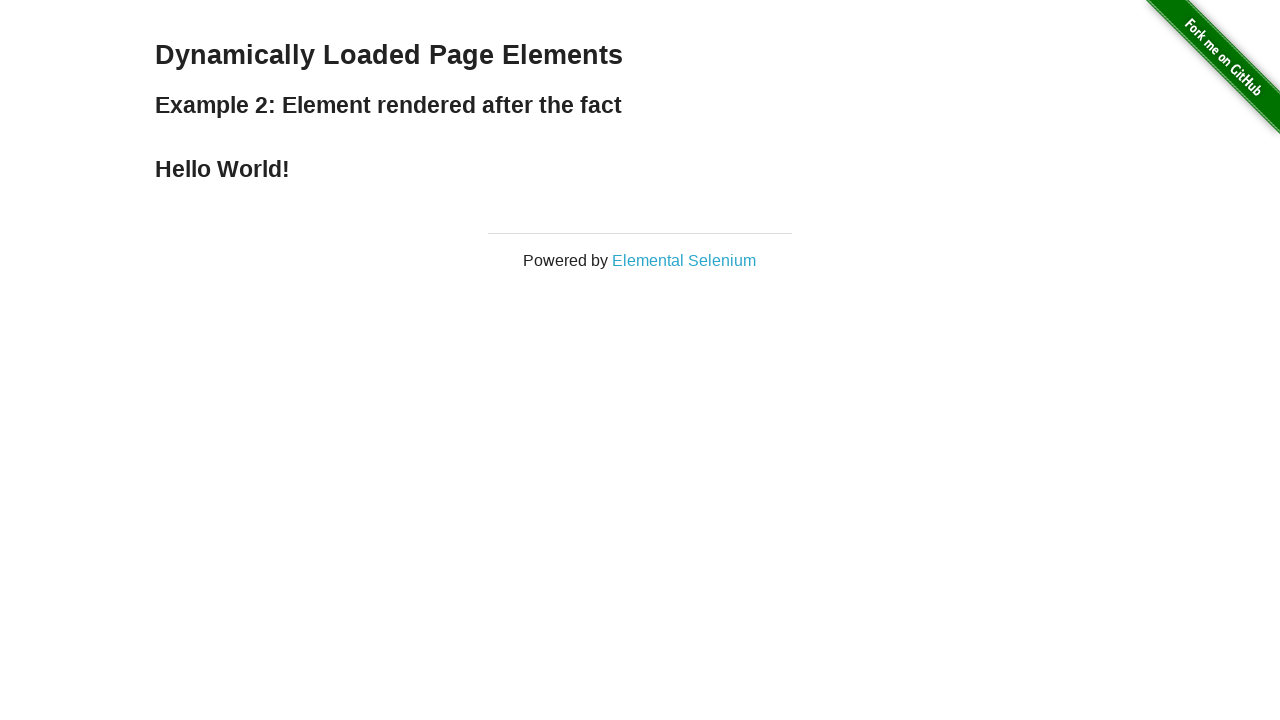

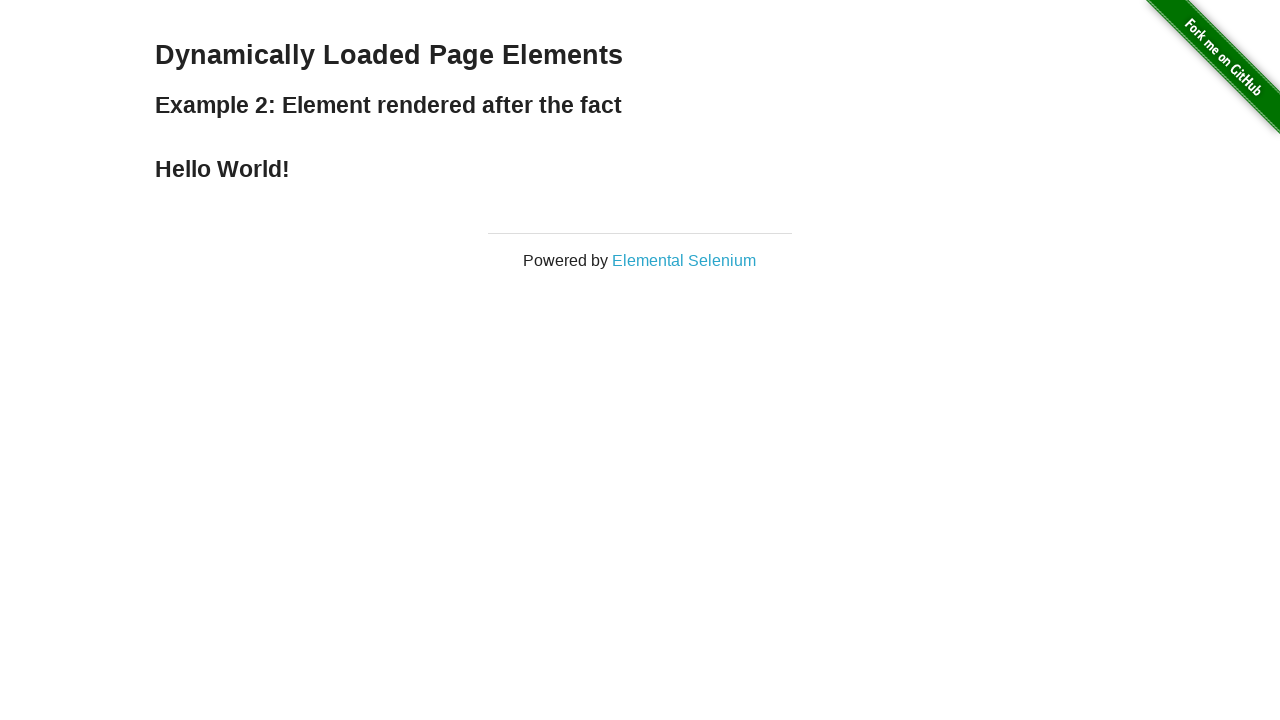